Tests that the GitHub main page has a visible "Sign in" link and clicks it to navigate to the login page.

Starting URL: https://github.com

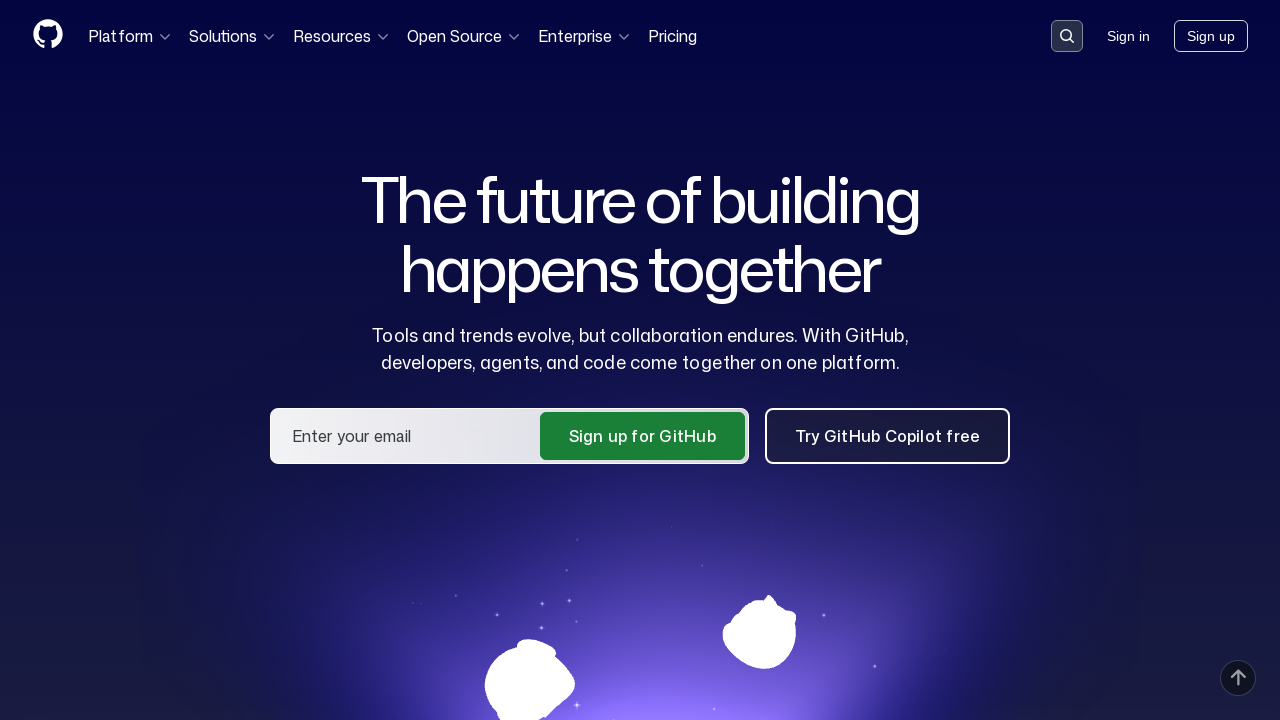

Located the 'Sign in' link on GitHub main page
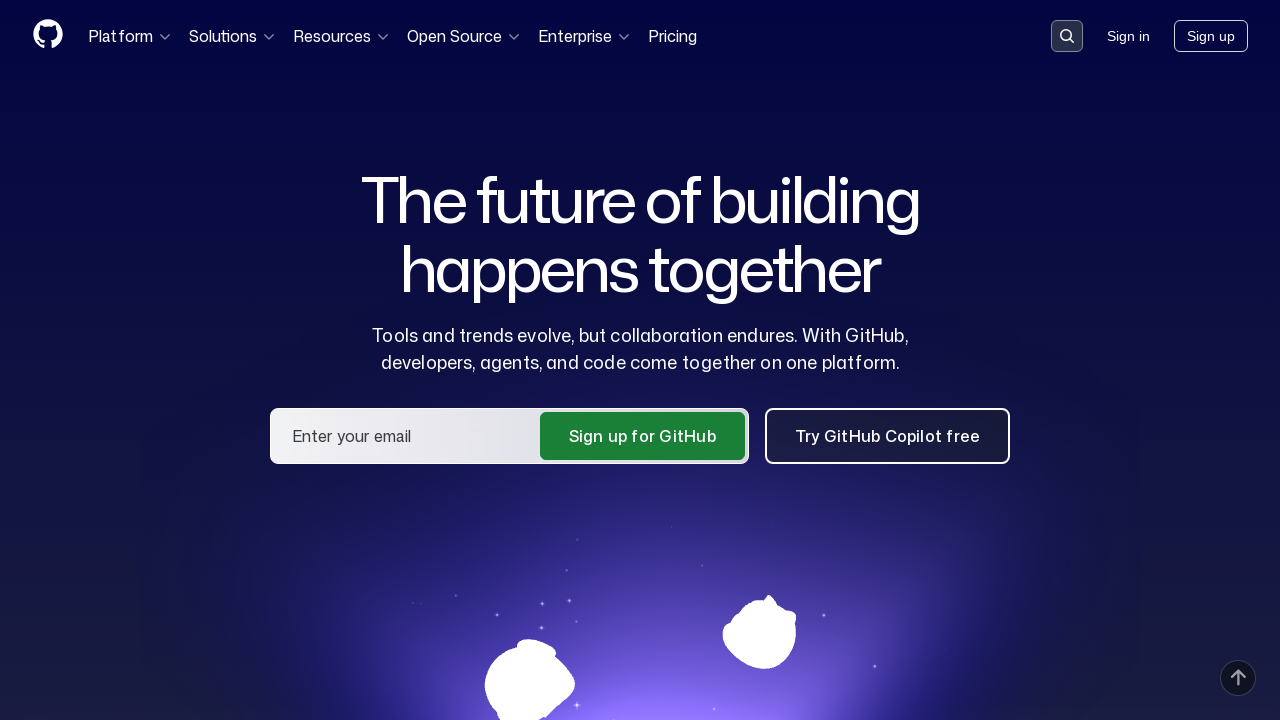

Verified 'Sign in' link is visible
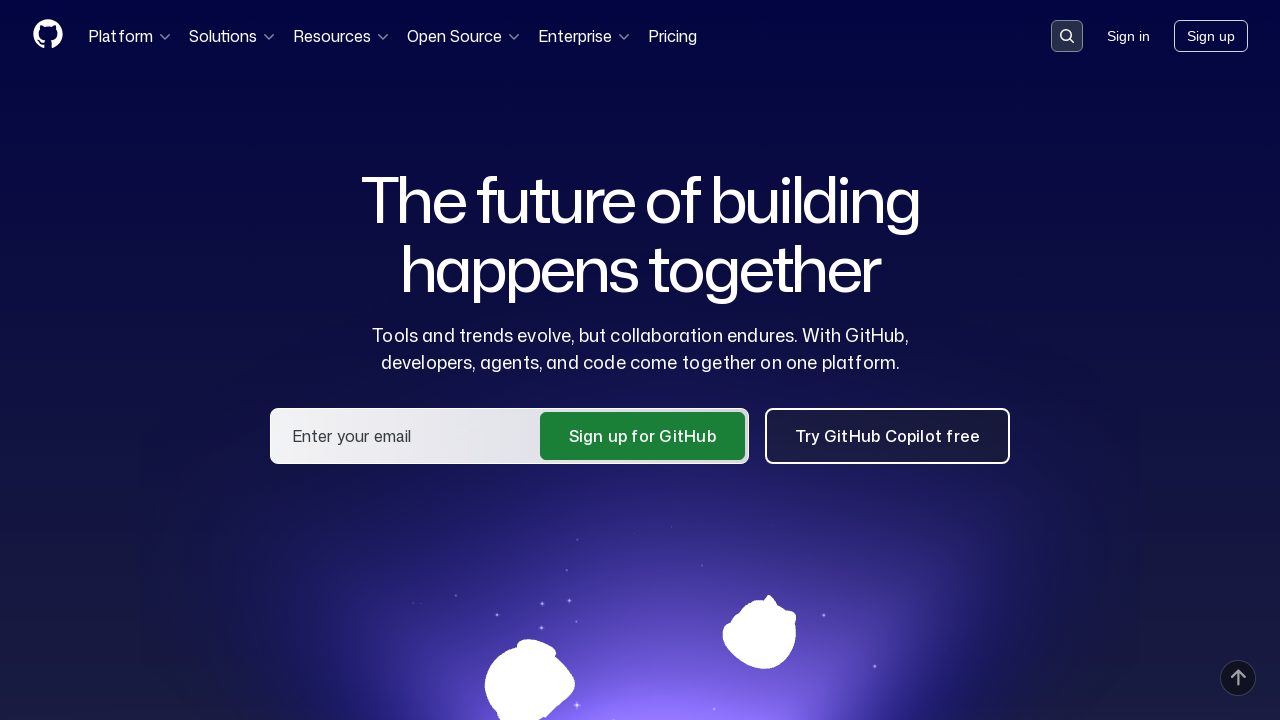

Clicked the 'Sign in' link to navigate to login page at (1128, 36) on internal:role=link[name="Sign in"i]
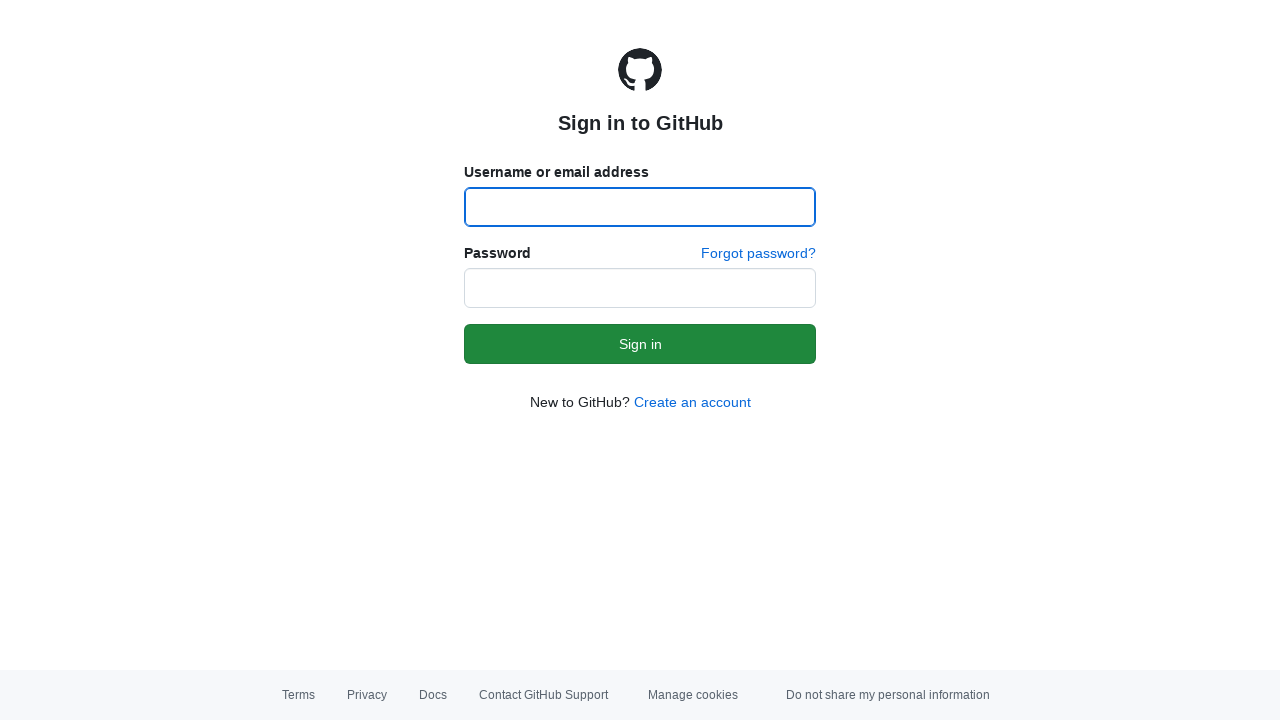

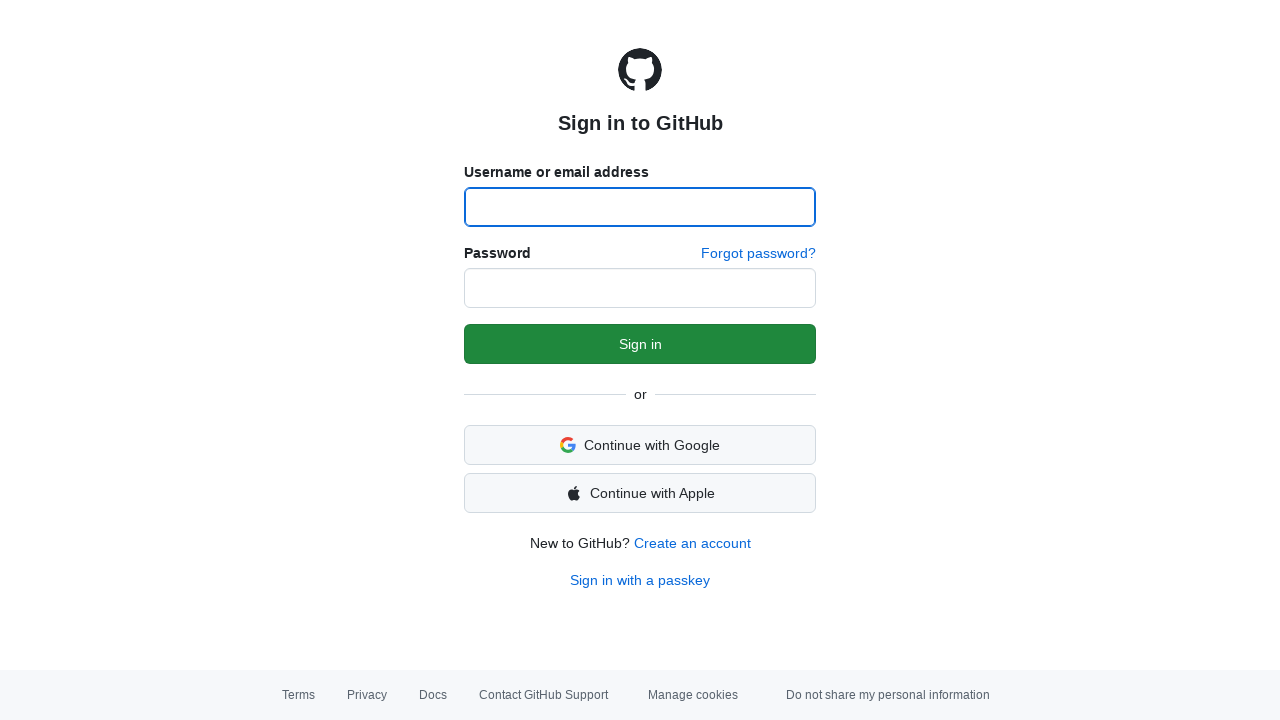